Tests window handling functionality by clicking a link that opens a new window, switching to the new window to verify its content, then switching back to the original window and verifying its title.

Starting URL: https://the-internet.herokuapp.com/windows

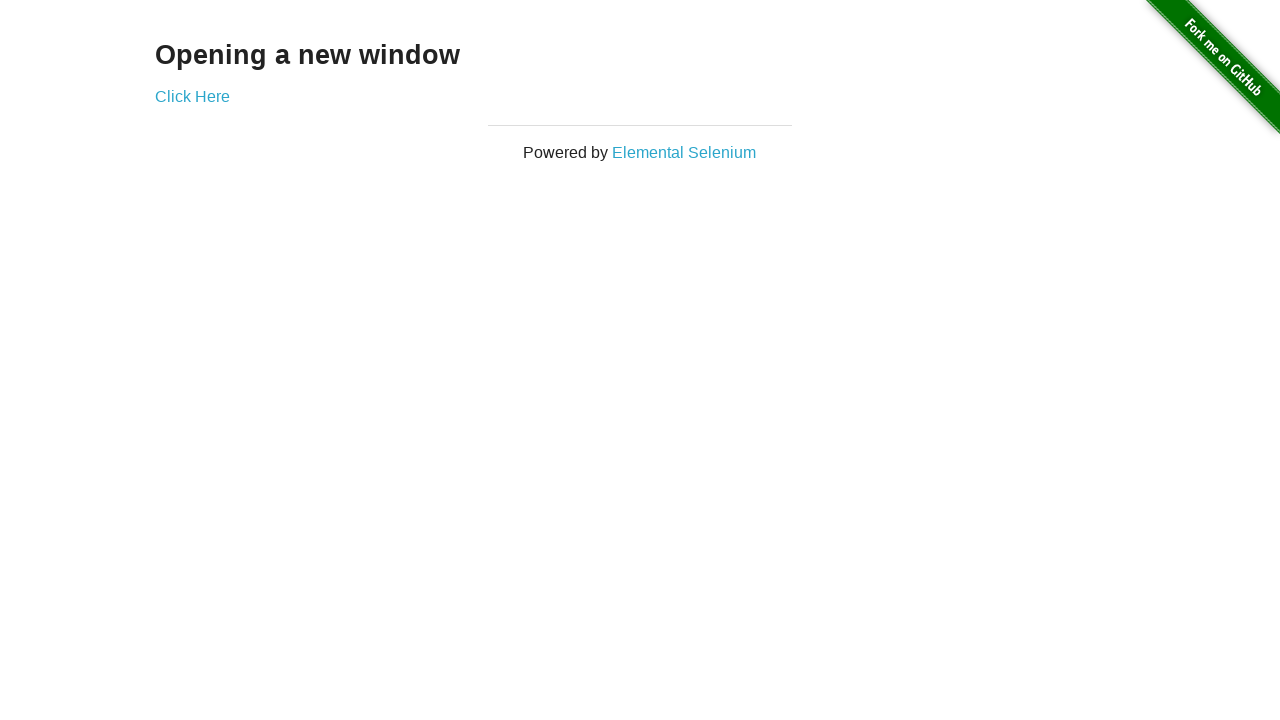

Retrieved heading text from first page
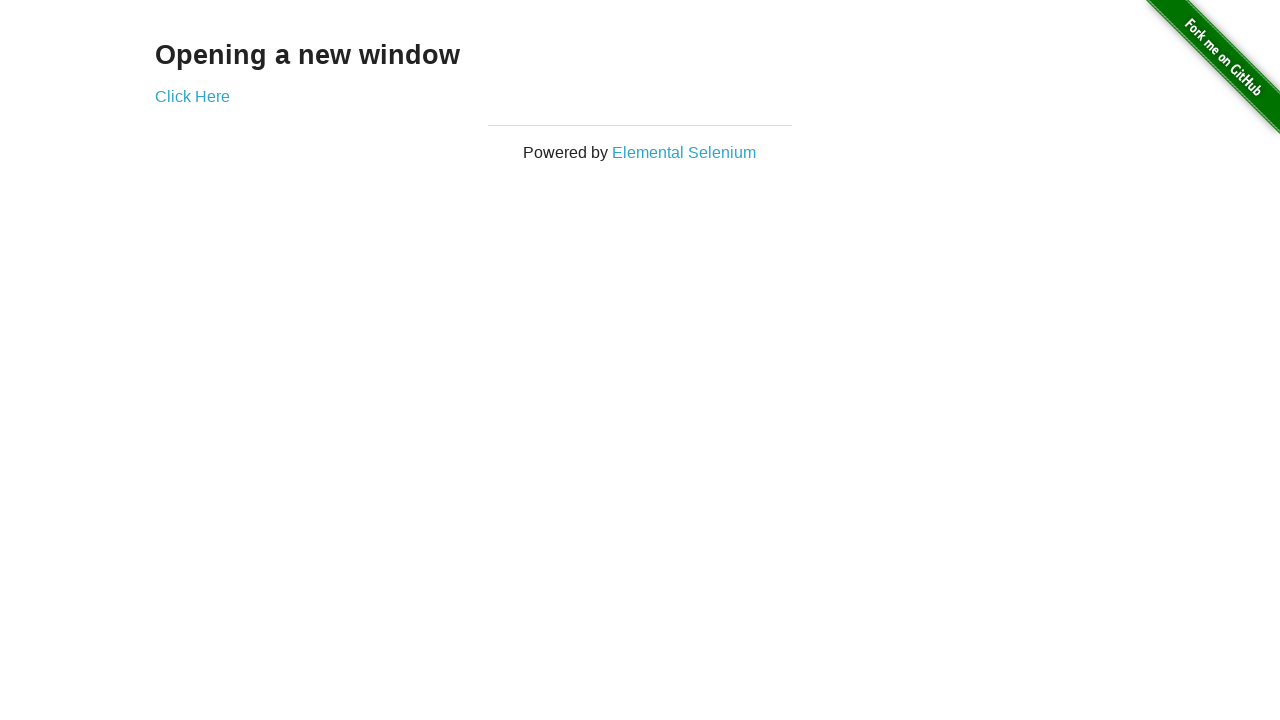

Verified heading text is 'Opening a new window'
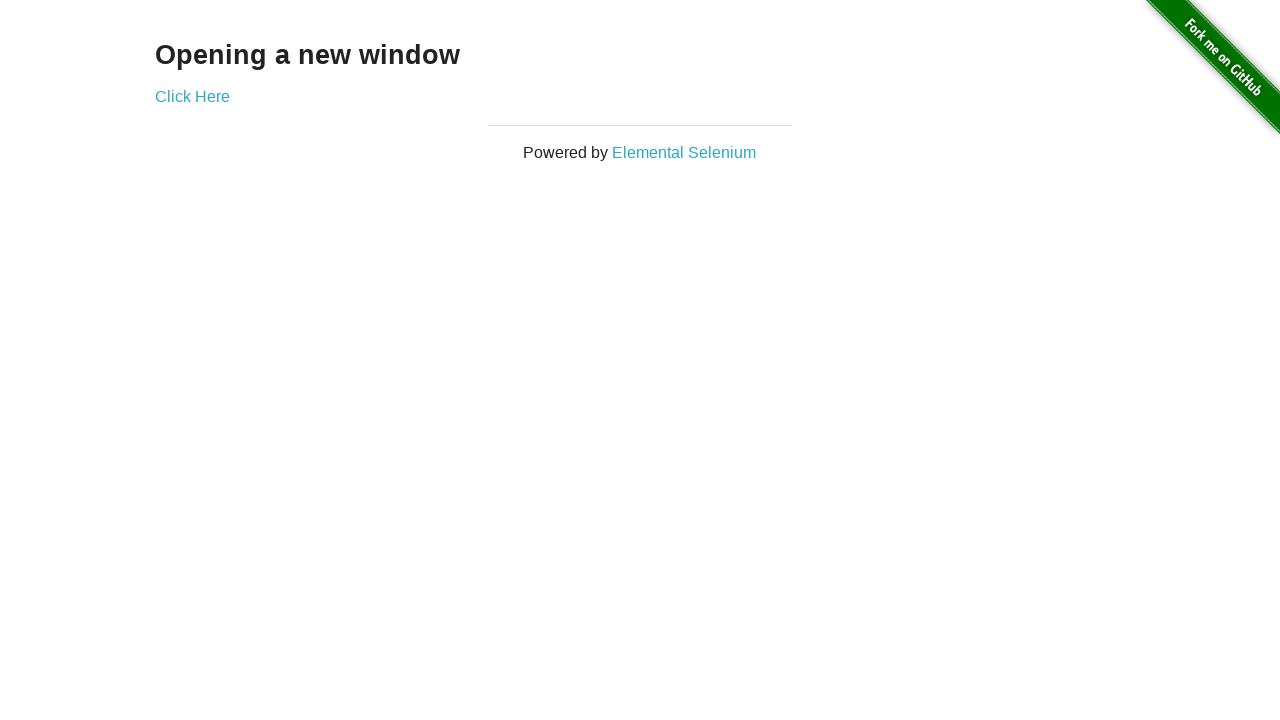

Verified original page title is 'The Internet'
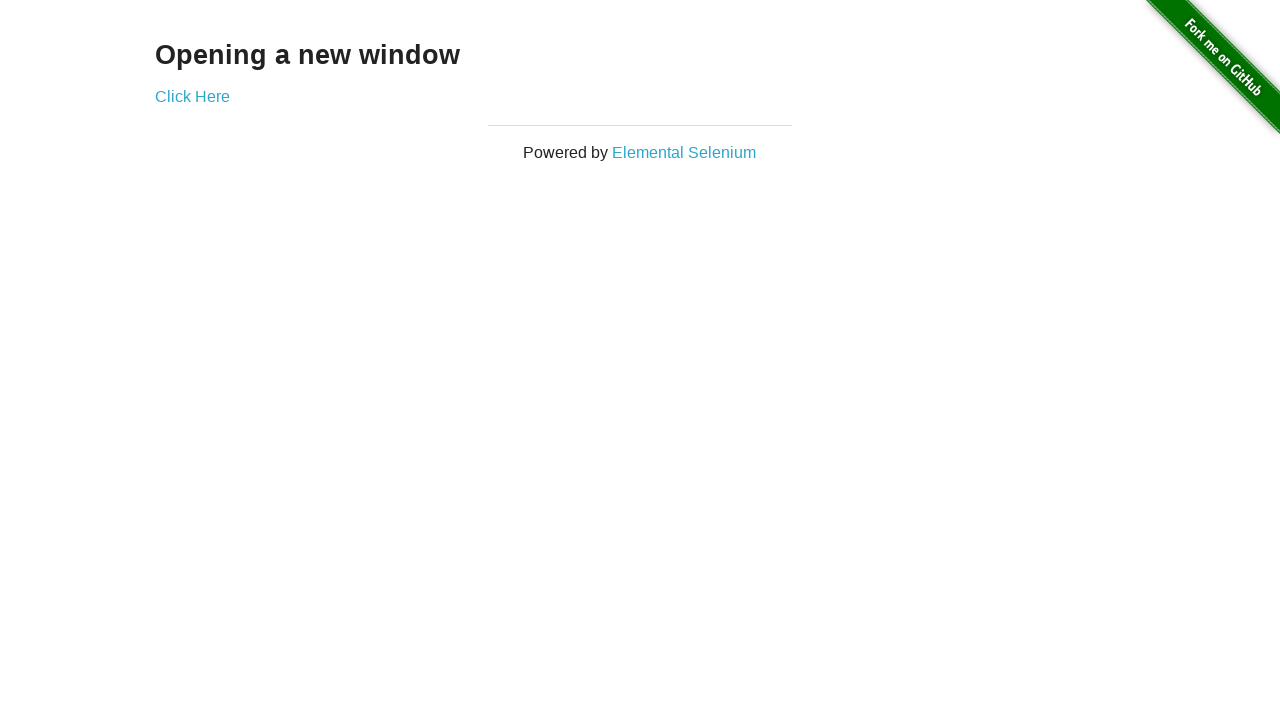

Clicked 'Click Here' link to open new window at (192, 96) on text=Click Here
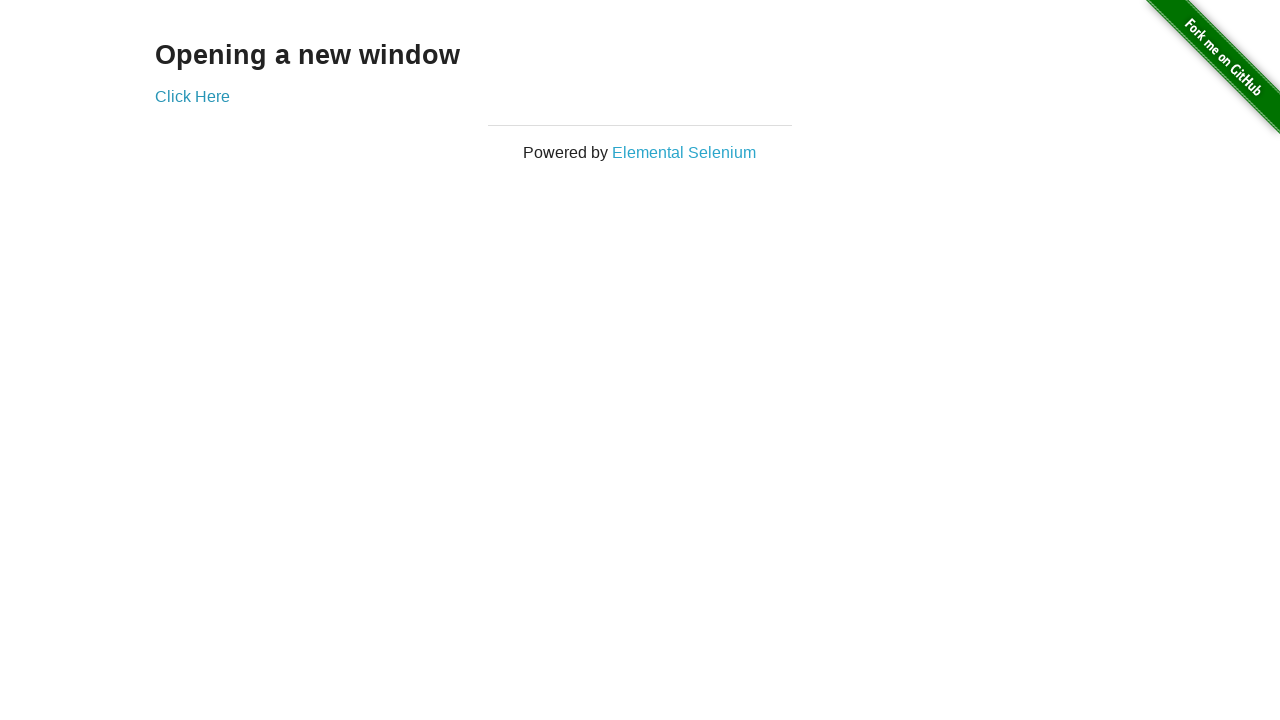

New window opened and captured
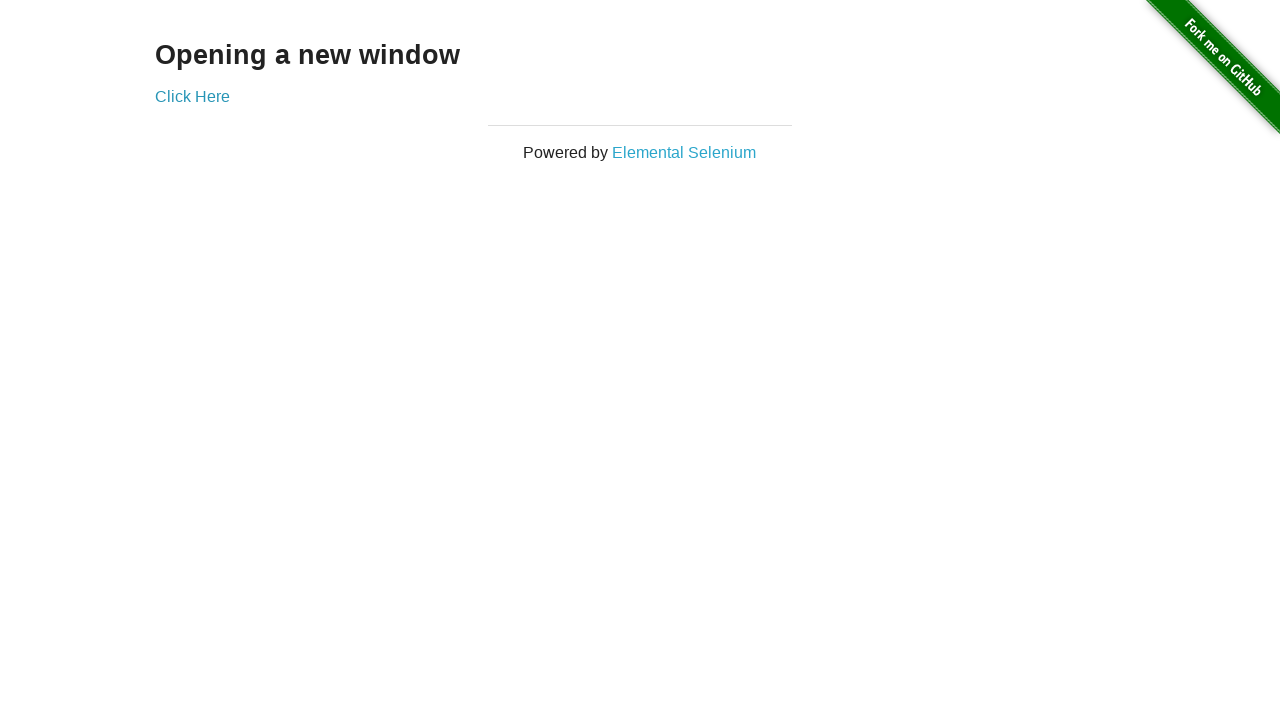

Waited for new window to load
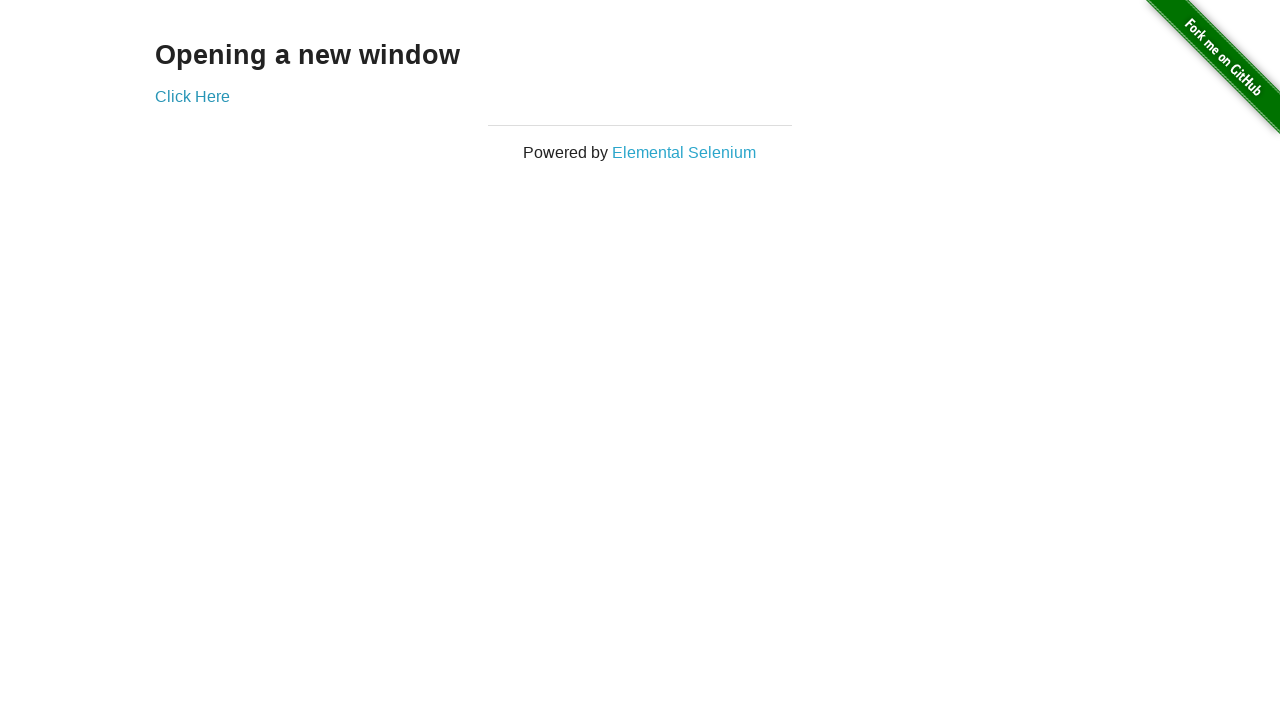

Verified new window title is 'New Window'
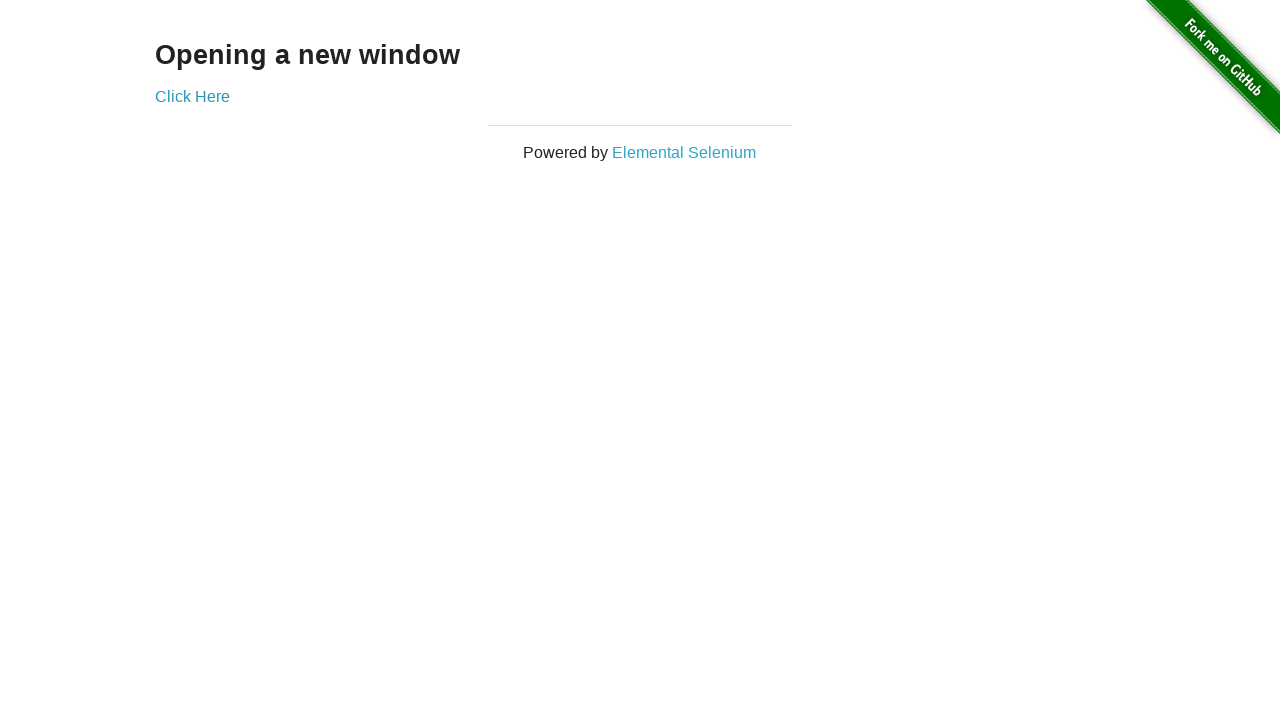

Retrieved heading text from new window
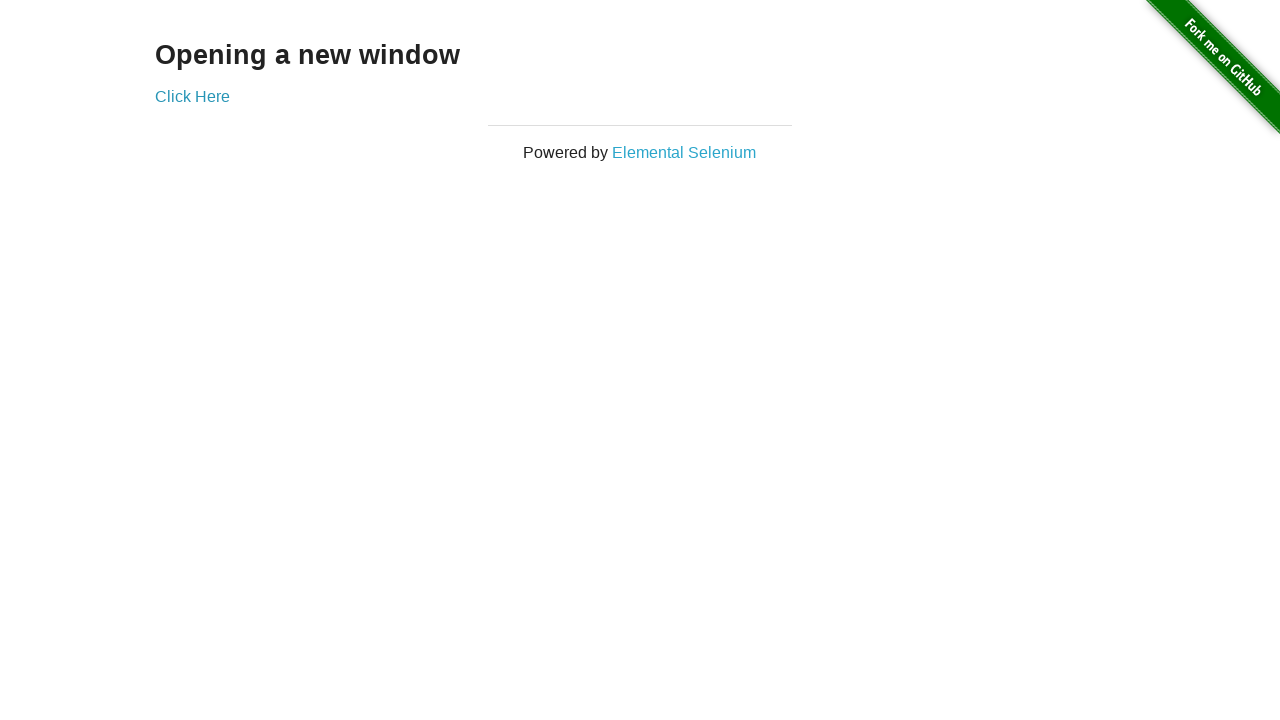

Verified new window heading text is 'New Window'
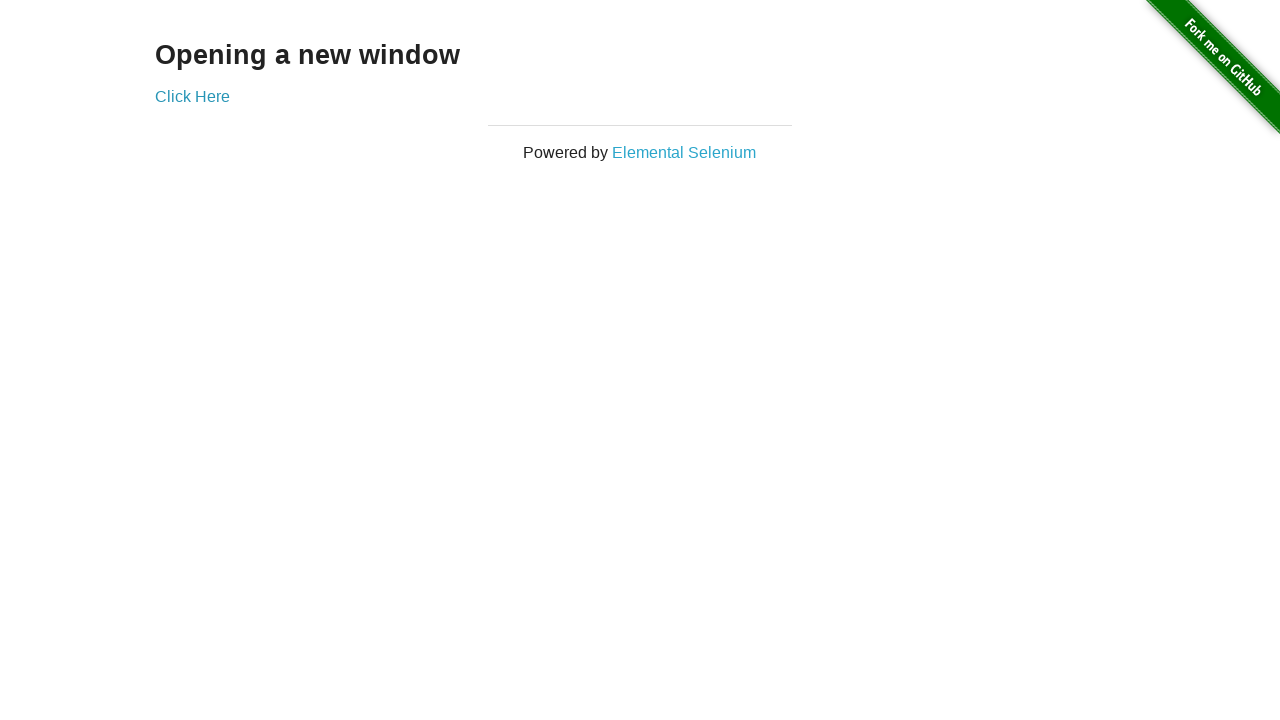

Switched back to original window
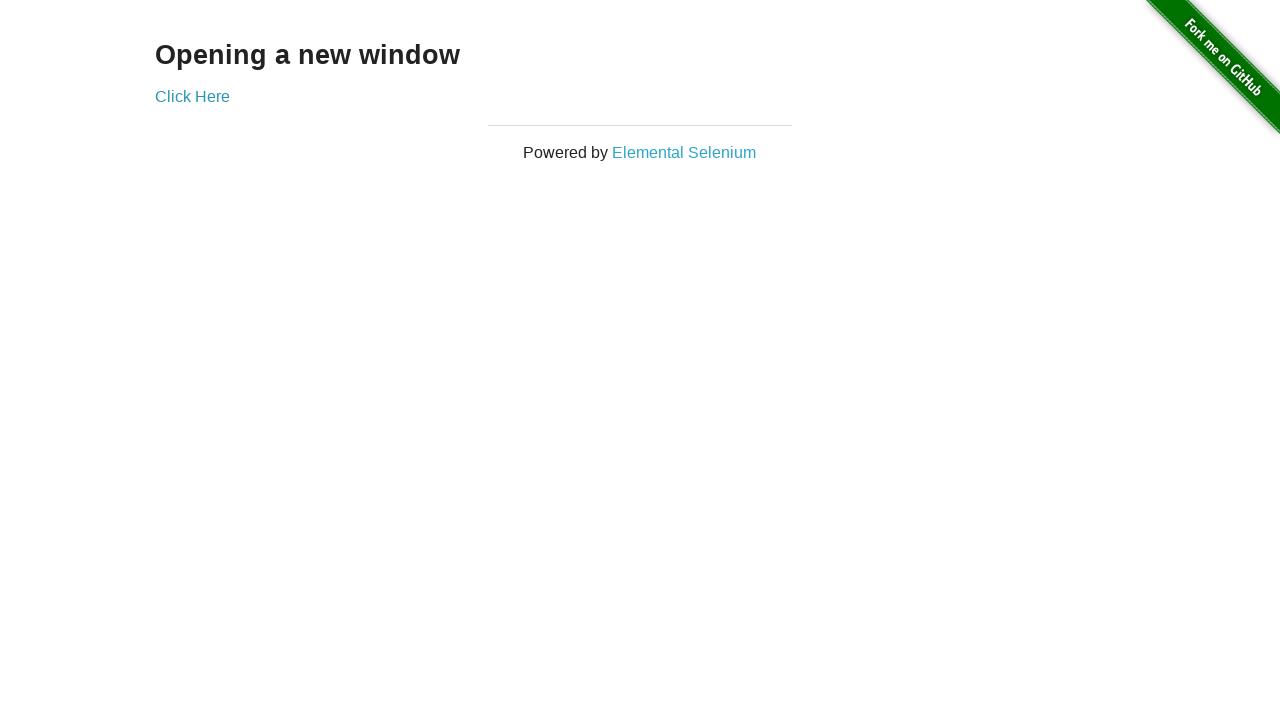

Verified original window title is still 'The Internet'
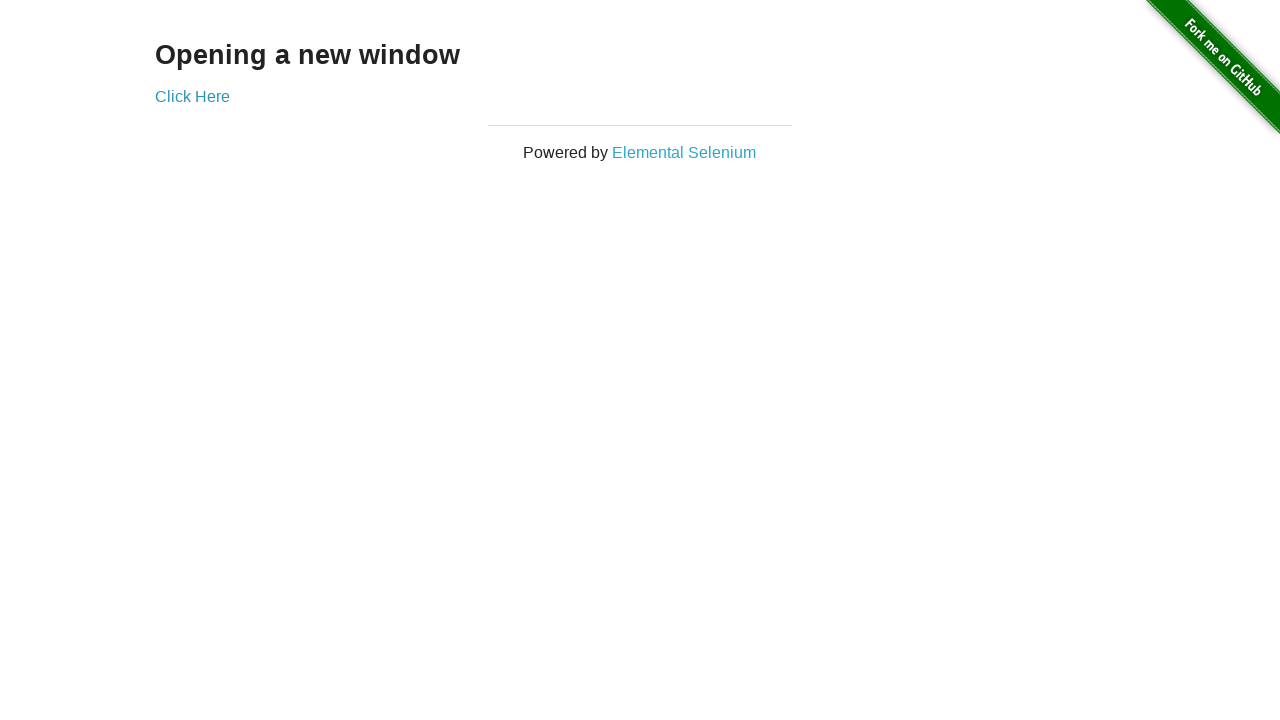

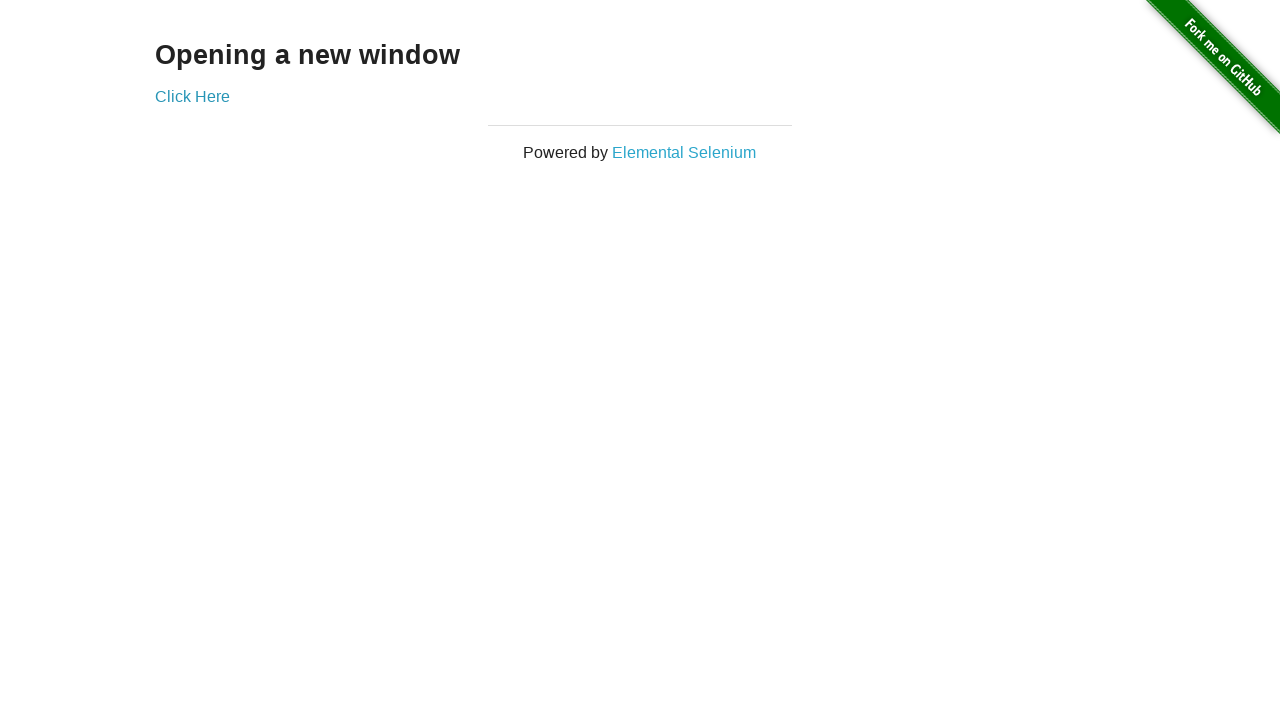